Tests a form submission workflow including filling text fields, selecting radio buttons, choosing dropdown options, checking checkboxes, entering a long message, and submitting the form.

Starting URL: https://trytestingthis.netlify.app/

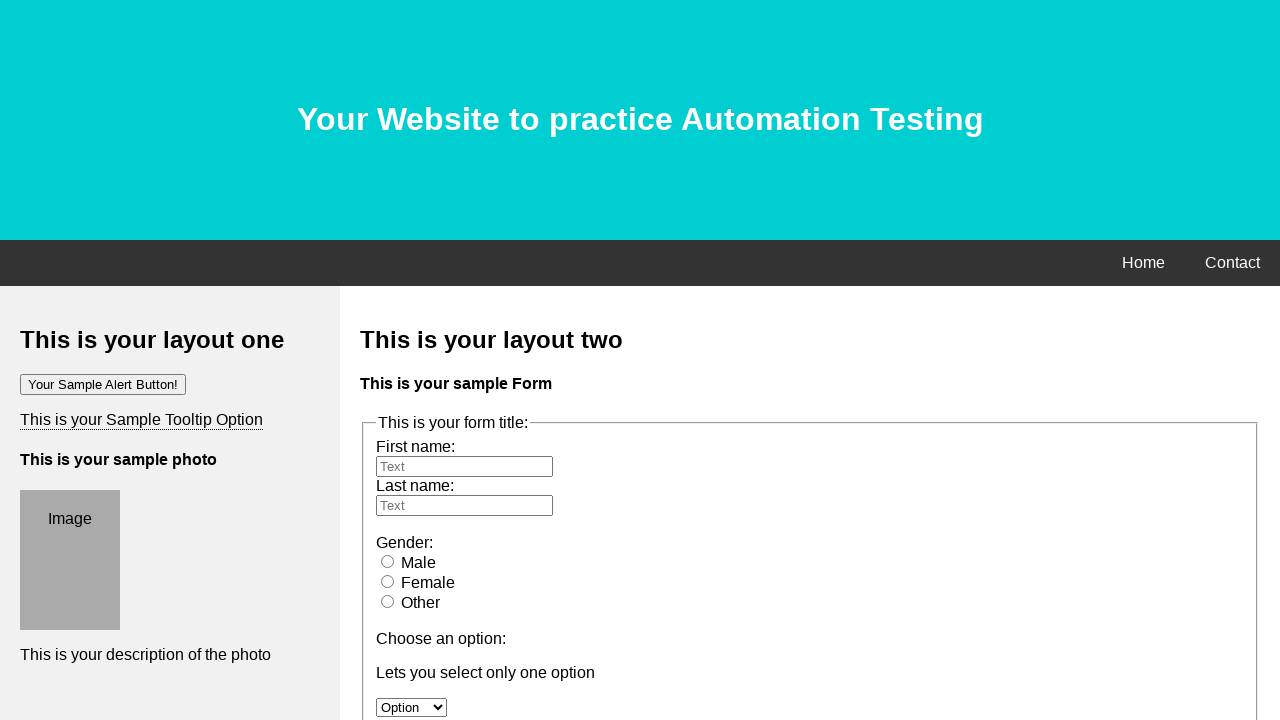

Filled first name field with 'Marcus Anthony' on #fname
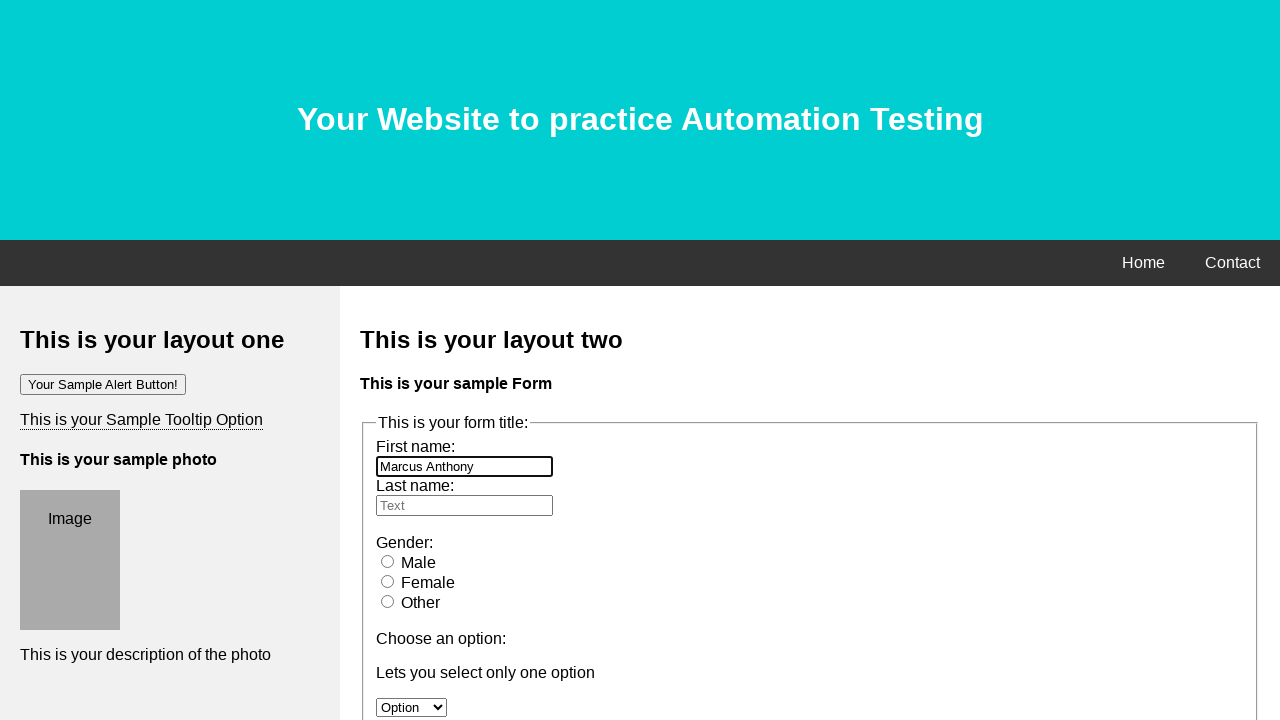

Filled last name field with 'Peterson' on #lname
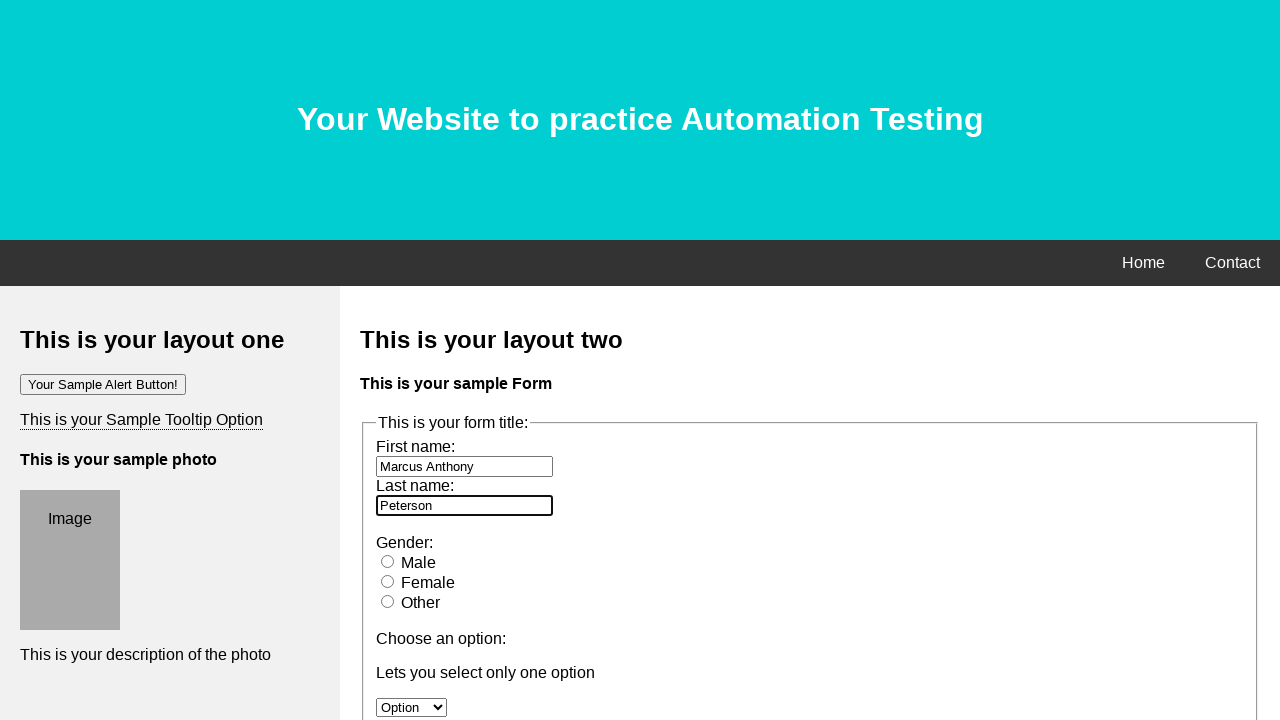

Selected male radio button at (388, 561) on #male
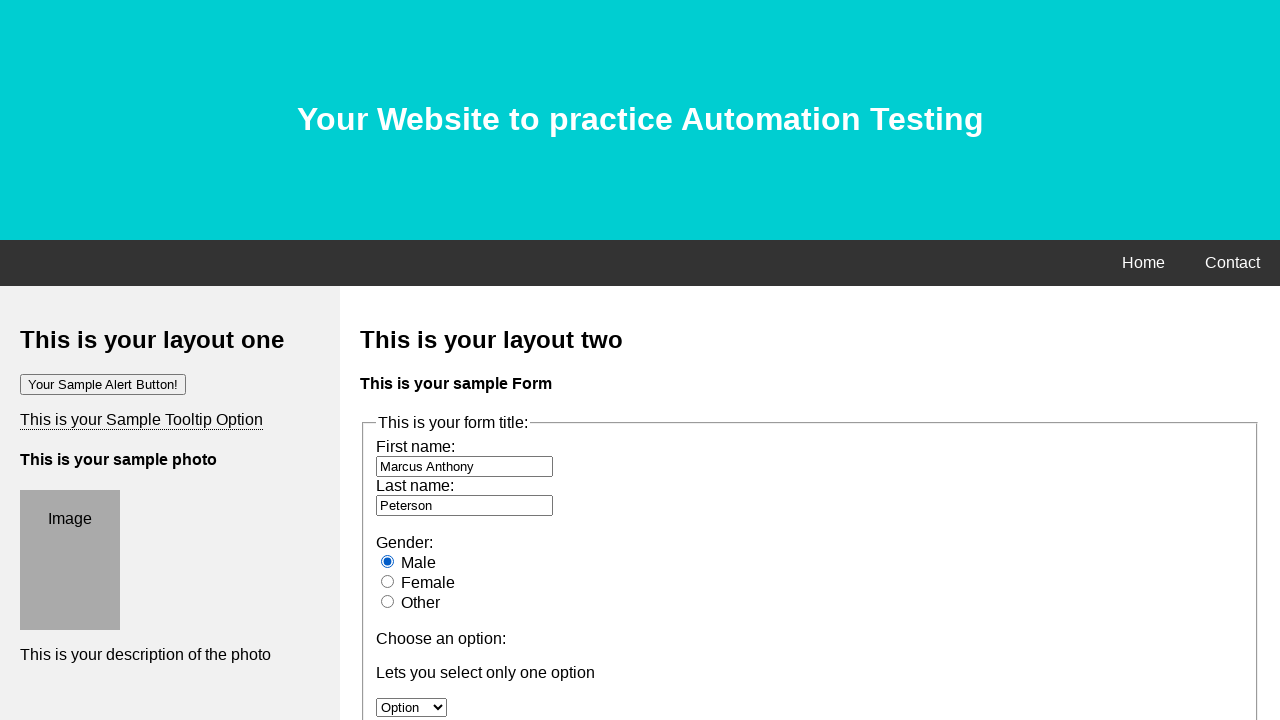

Selected 'Option 2' from dropdown on #option
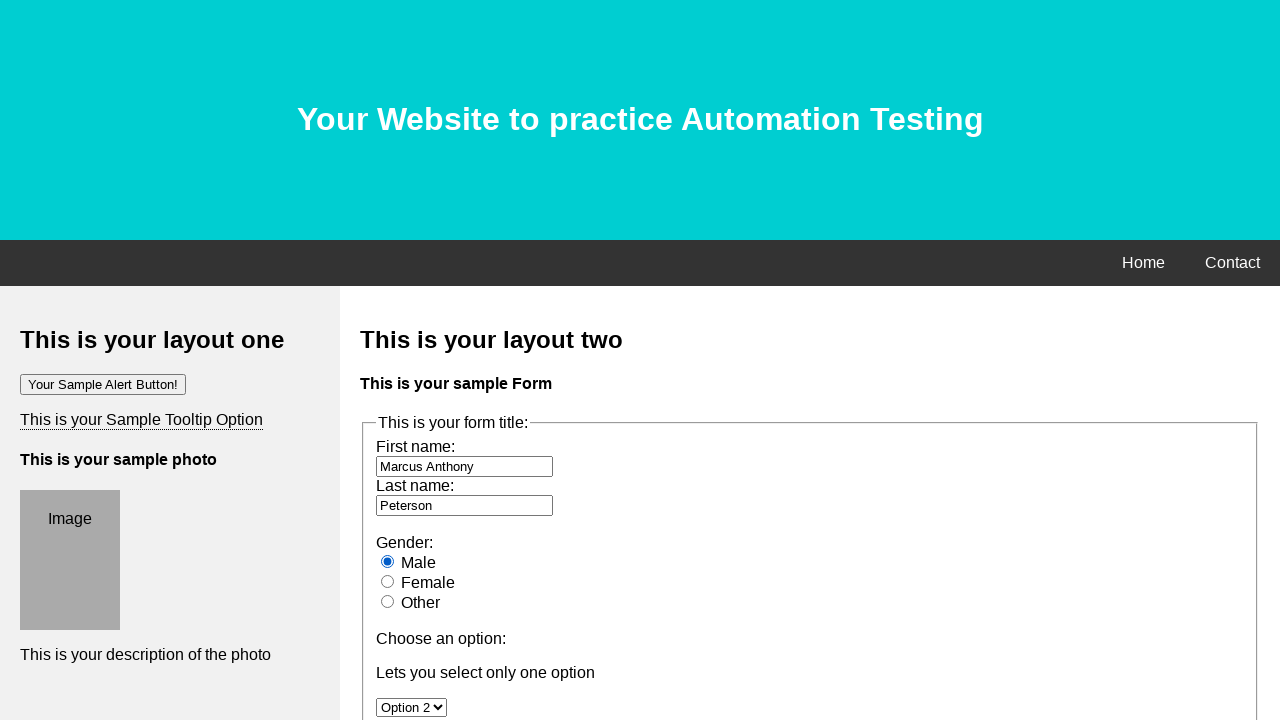

Selected 'Option 3' from scroll dropdown on #owc
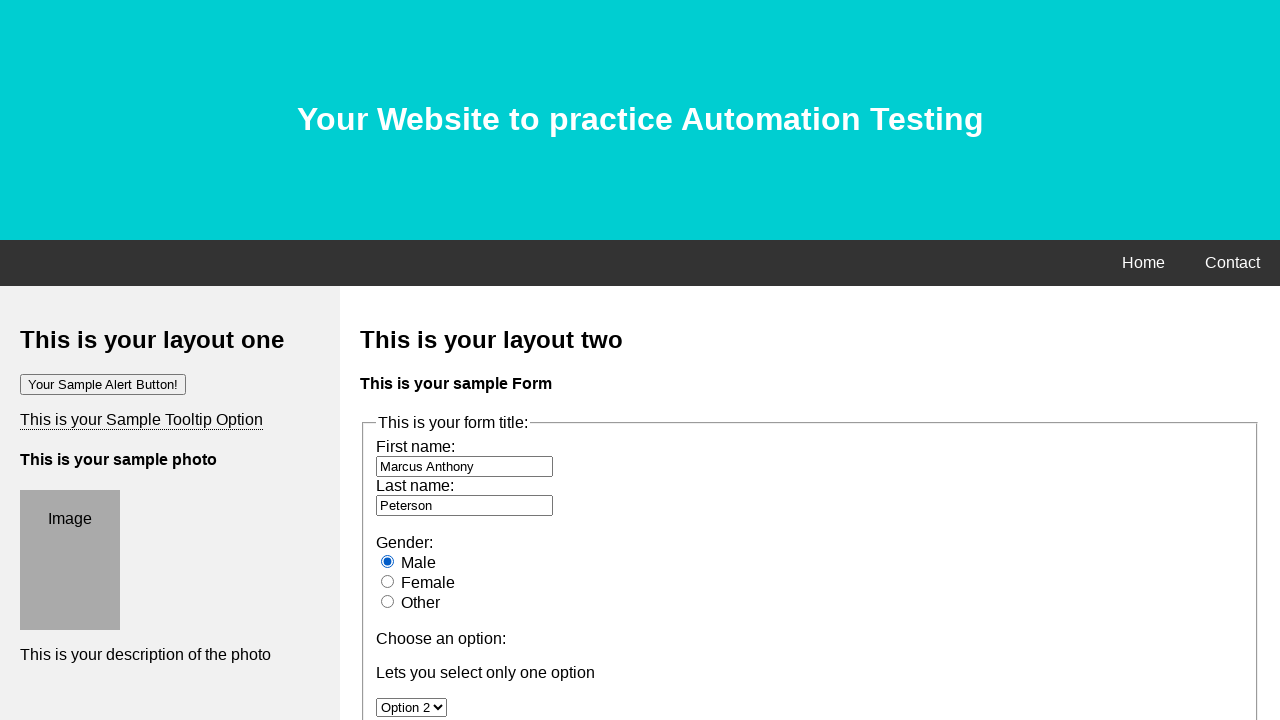

Checked option1 checkbox at (386, 360) on input[name='option1']
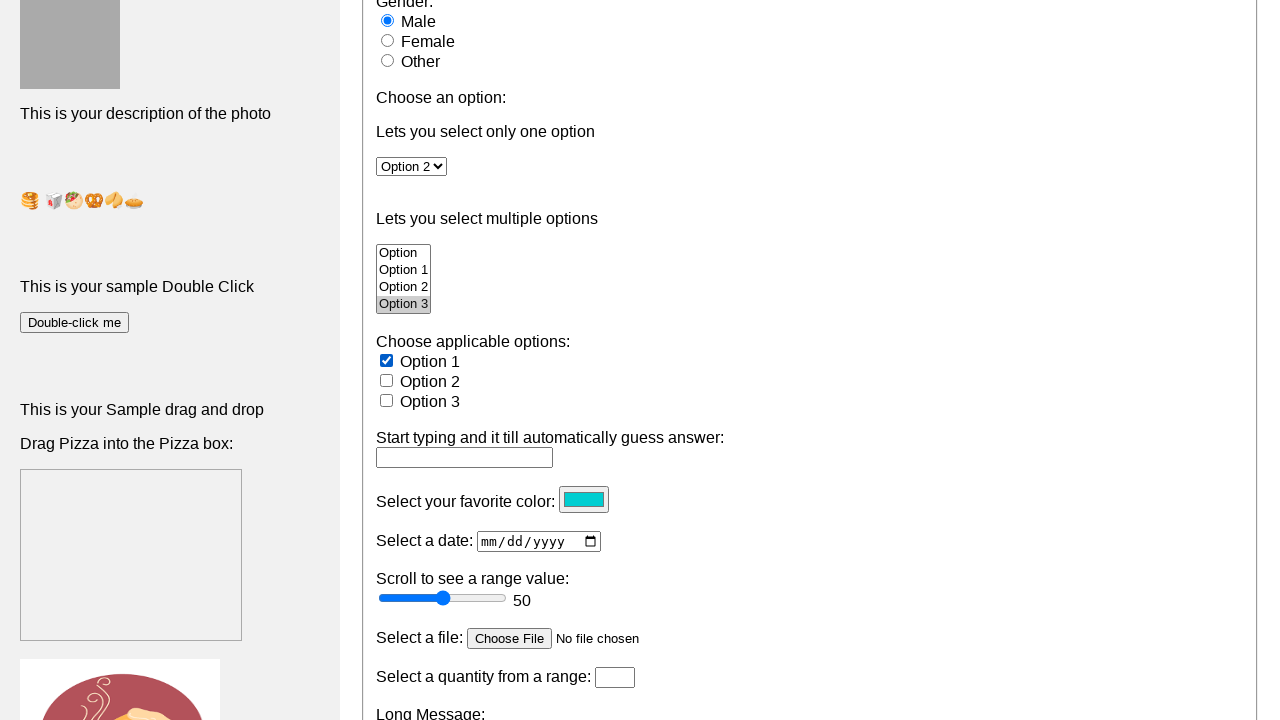

Checked option2 checkbox at (386, 380) on input[name='option2']
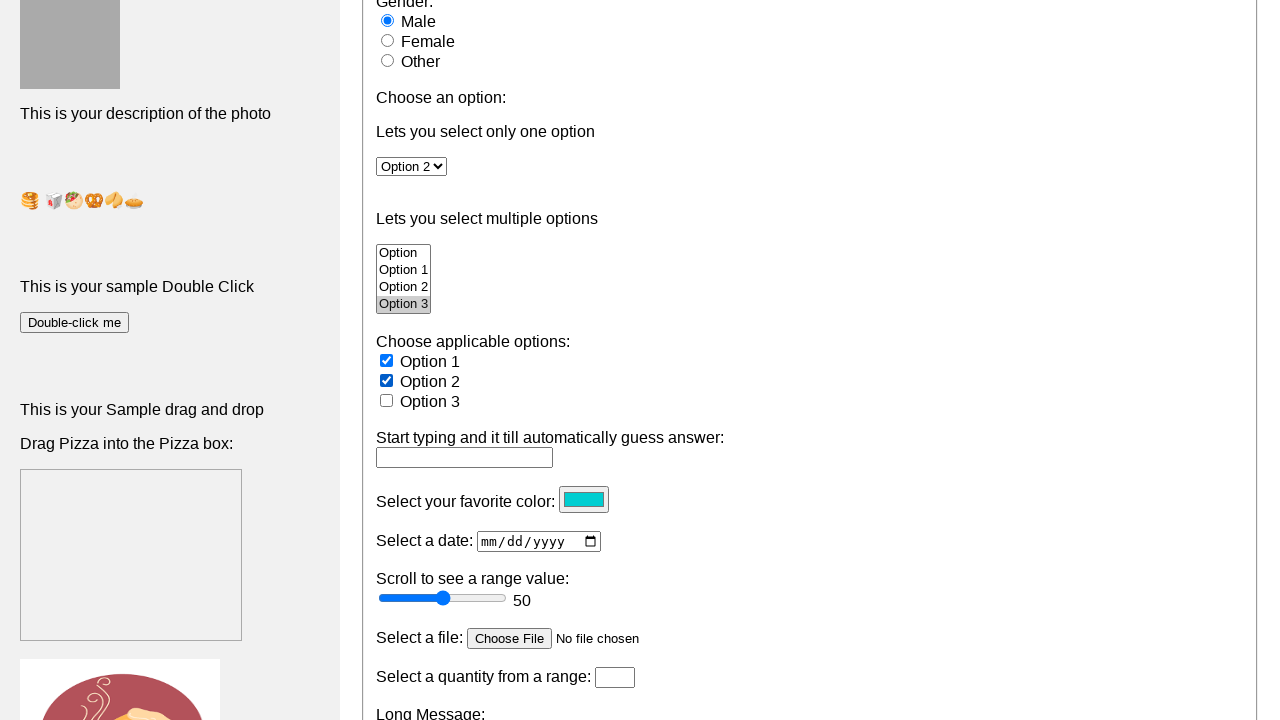

Checked option3 checkbox at (386, 400) on input[name='option3']
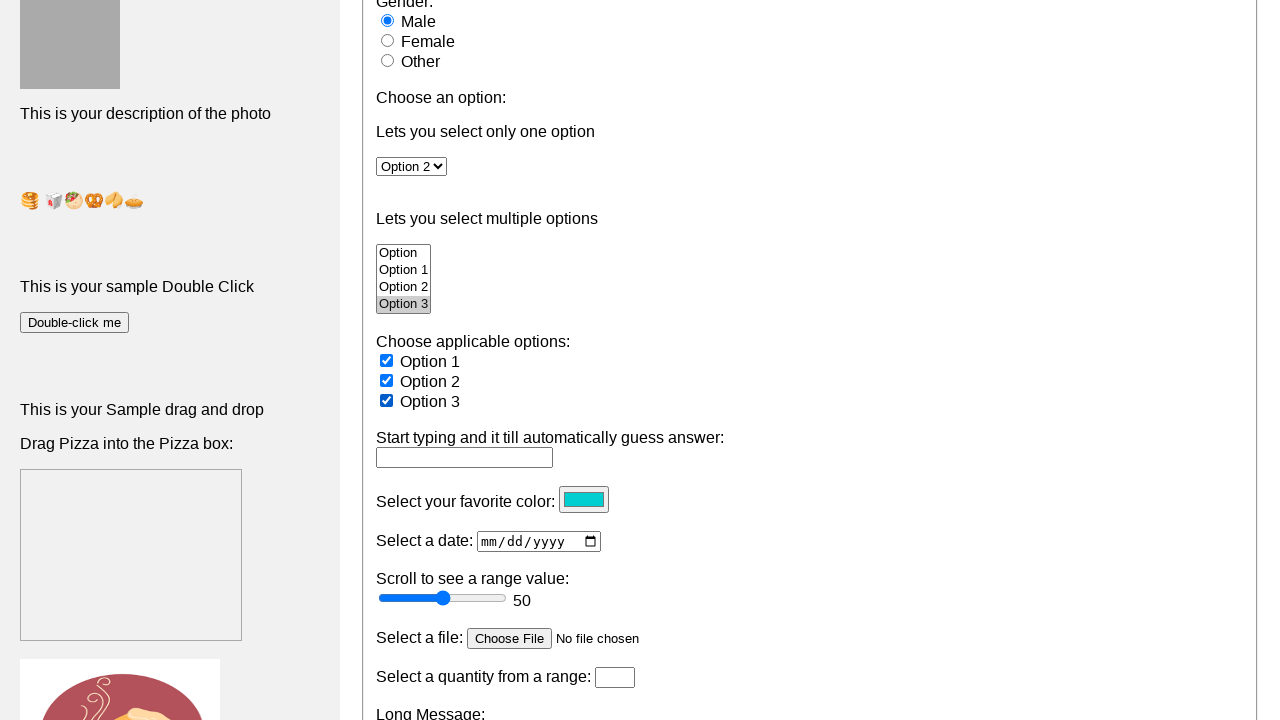

Filled message textarea with long QA engineer message on textarea[name='message']
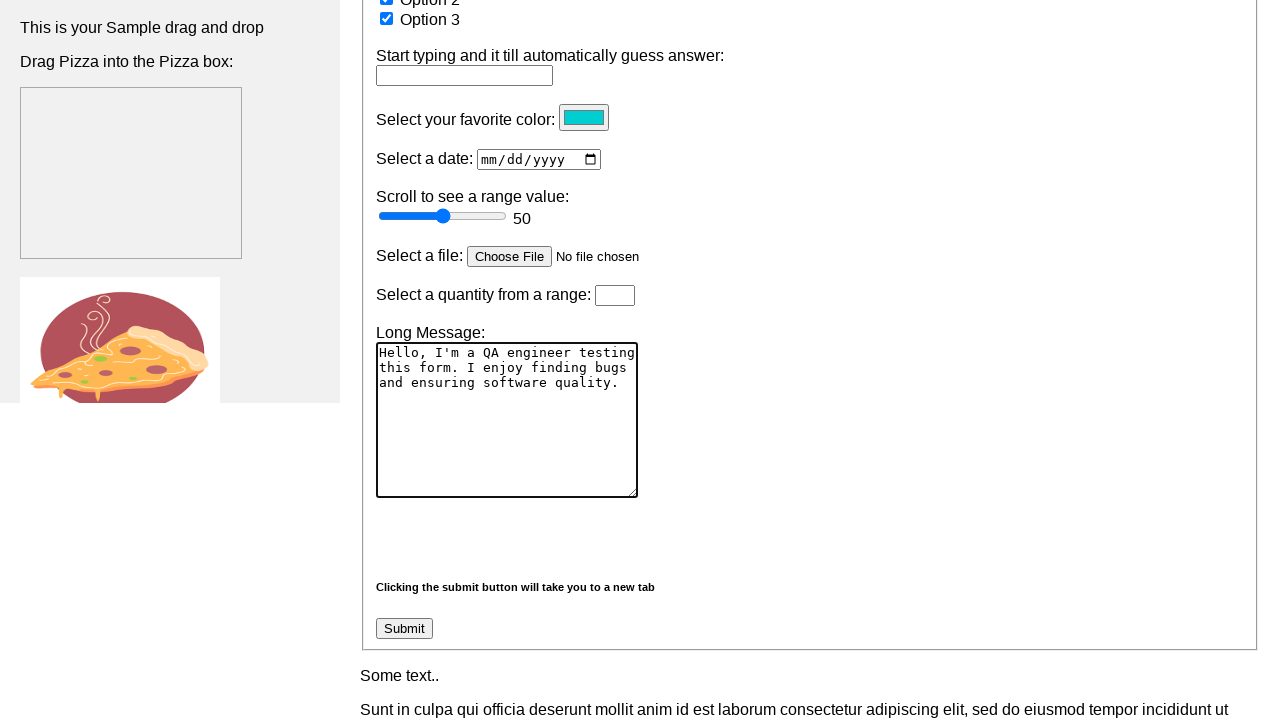

Clicked submit button to complete form submission at (404, 629) on .btn-success
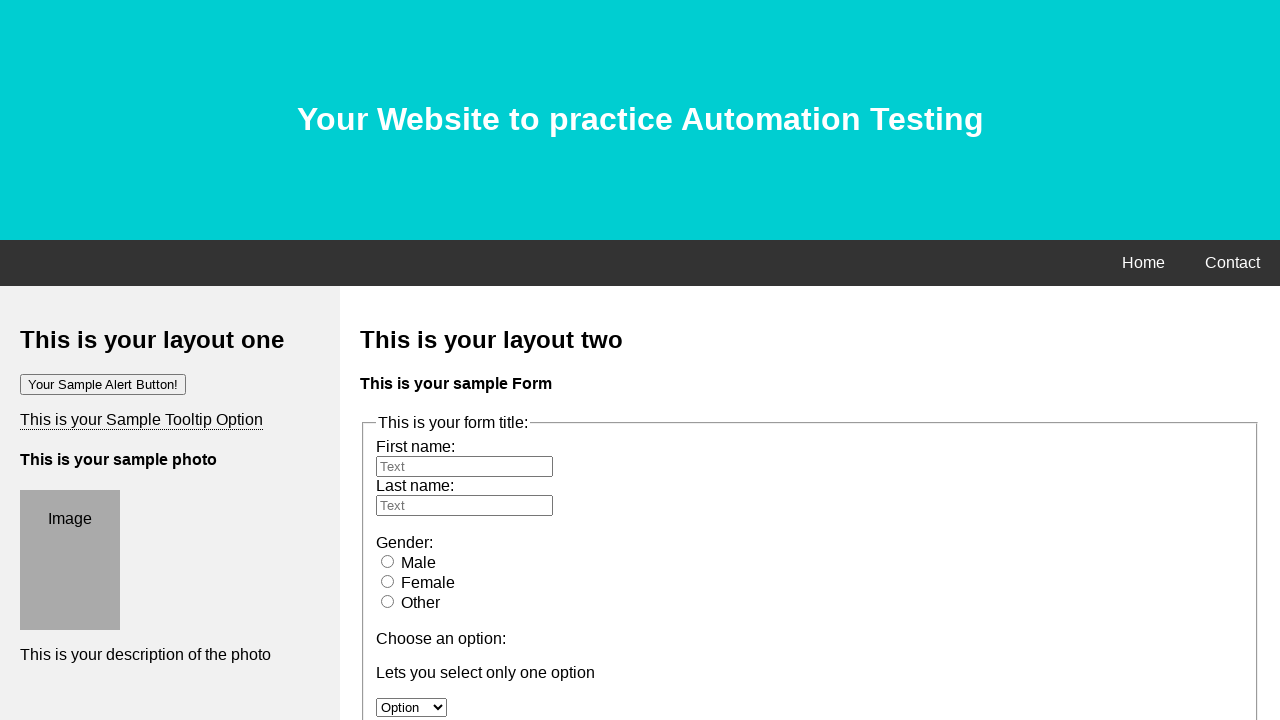

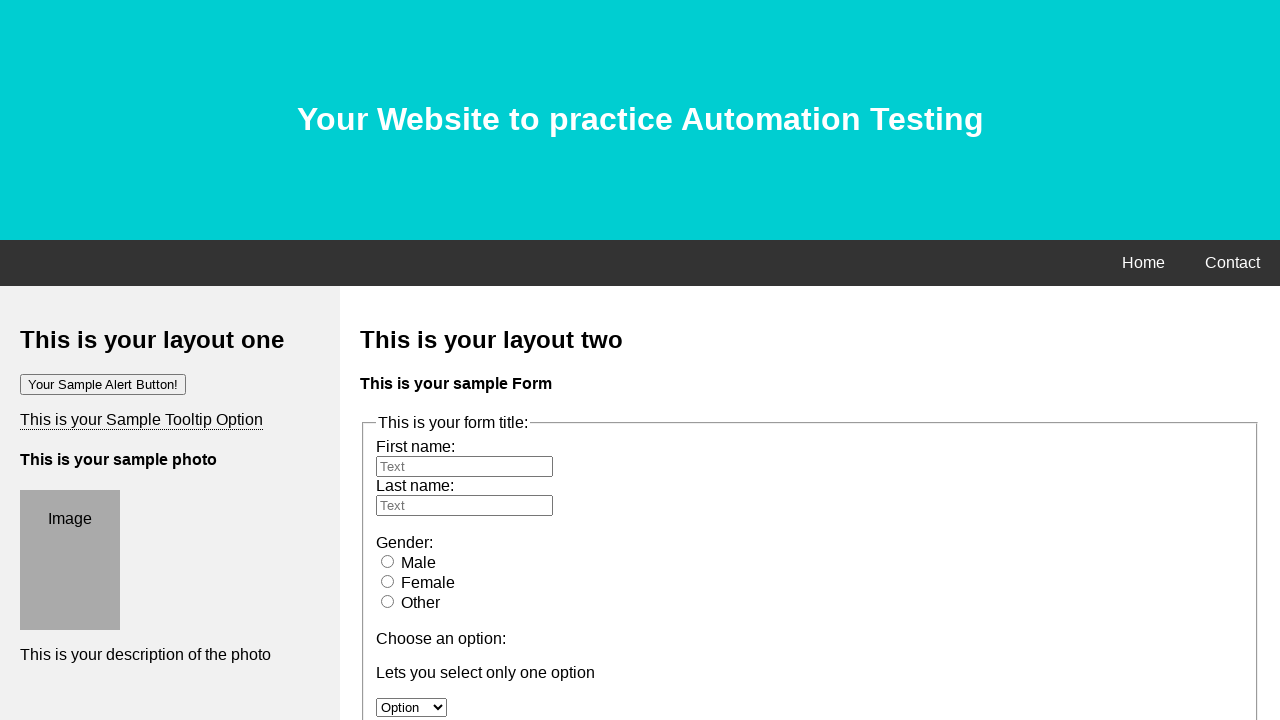